Navigates to the login page and verifies the page title is correct

Starting URL: https://the-internet.herokuapp.com/

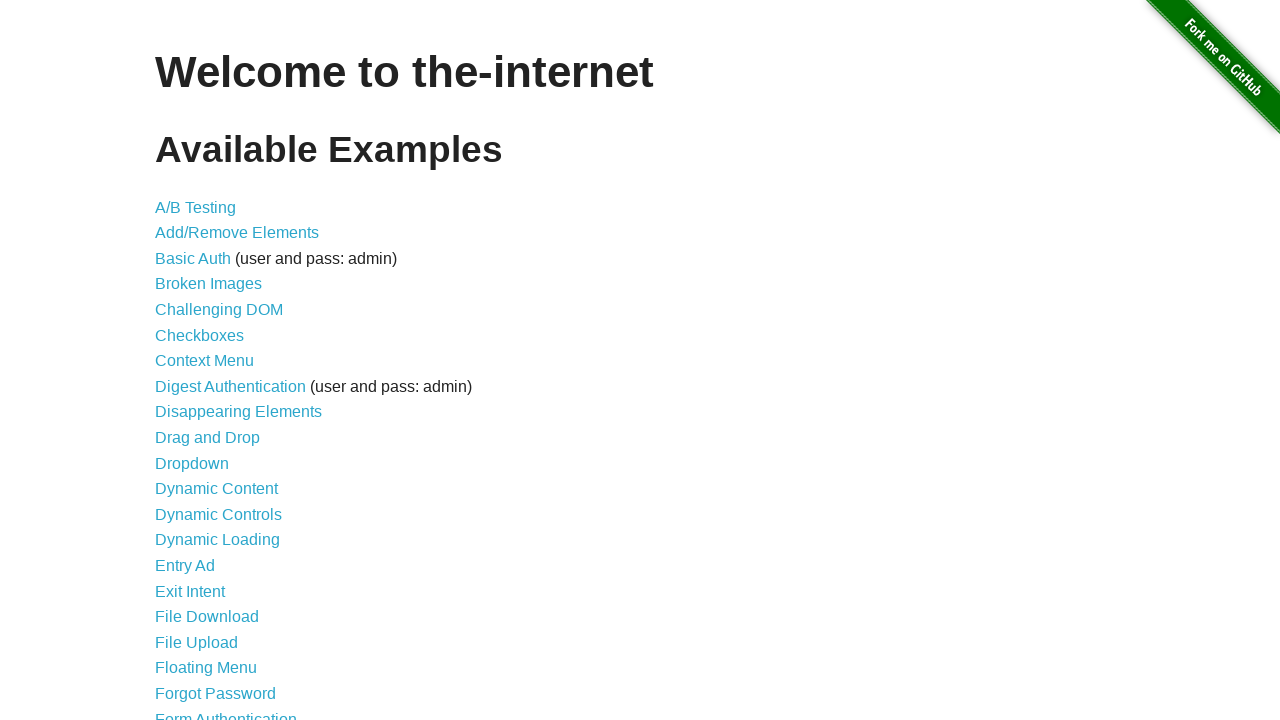

Clicked on login link at (226, 712) on a[href='/login']
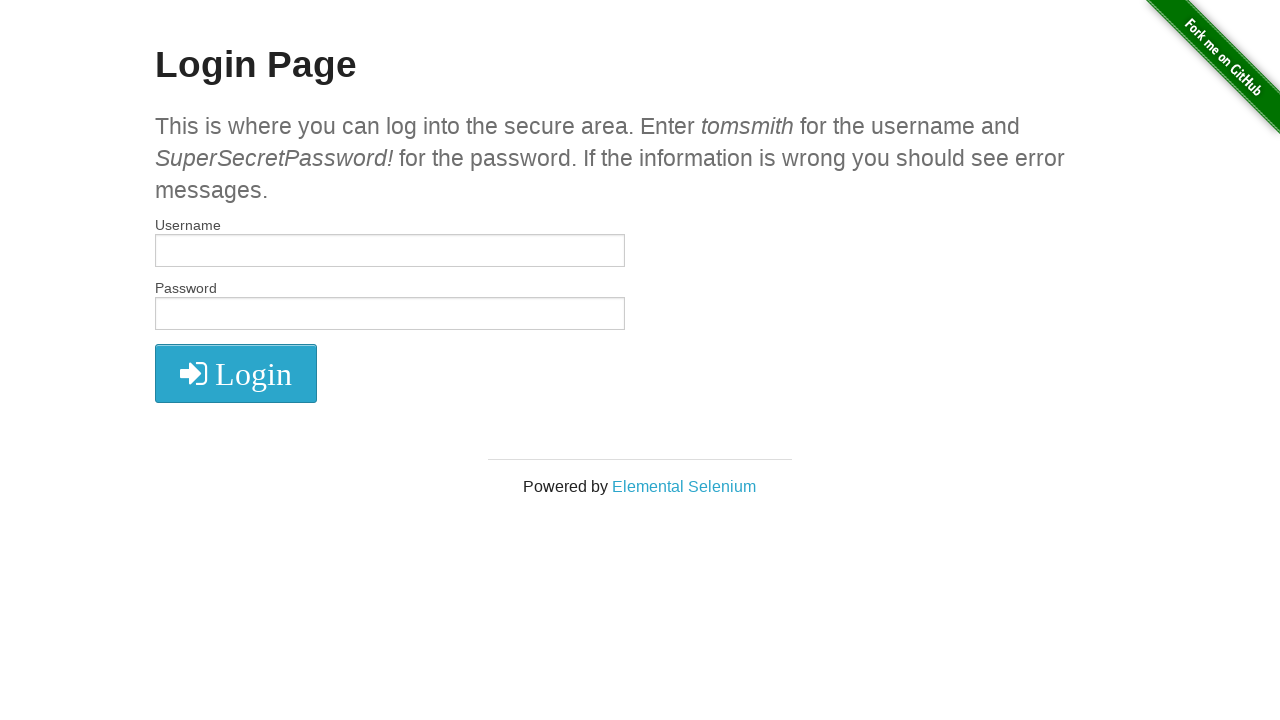

Login page loaded (domcontentloaded)
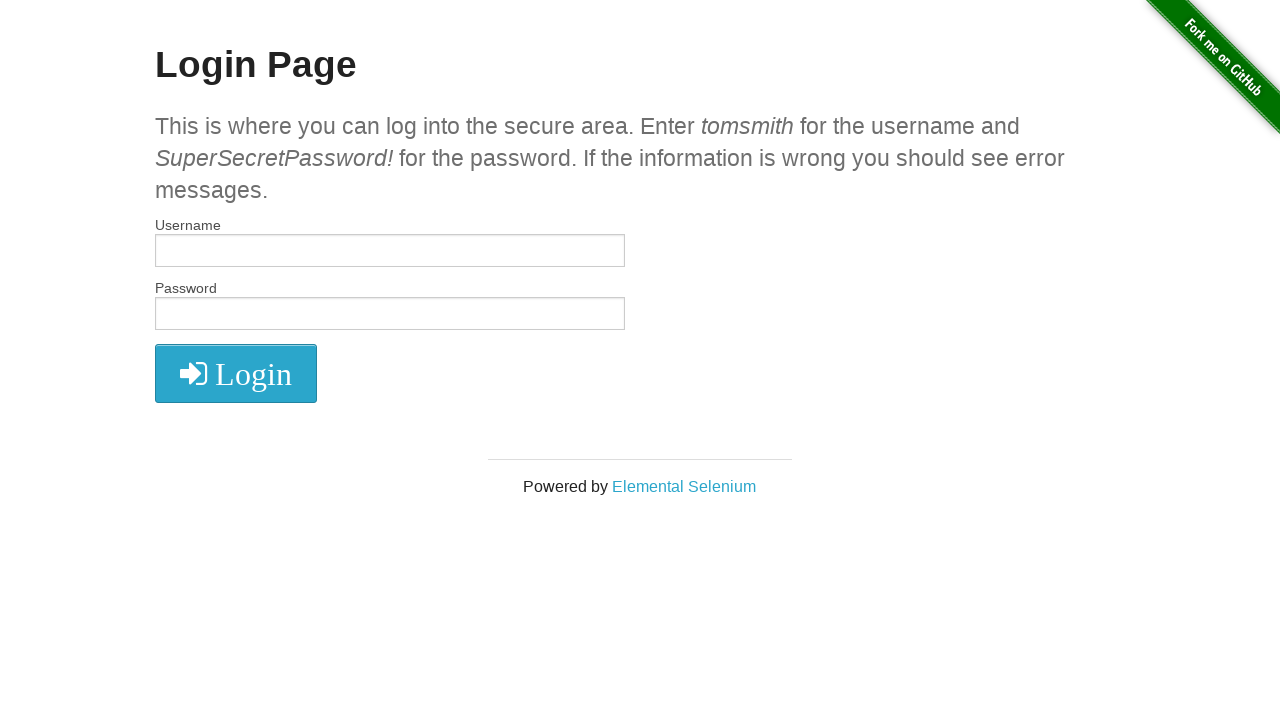

Verified page title is 'The Internet'
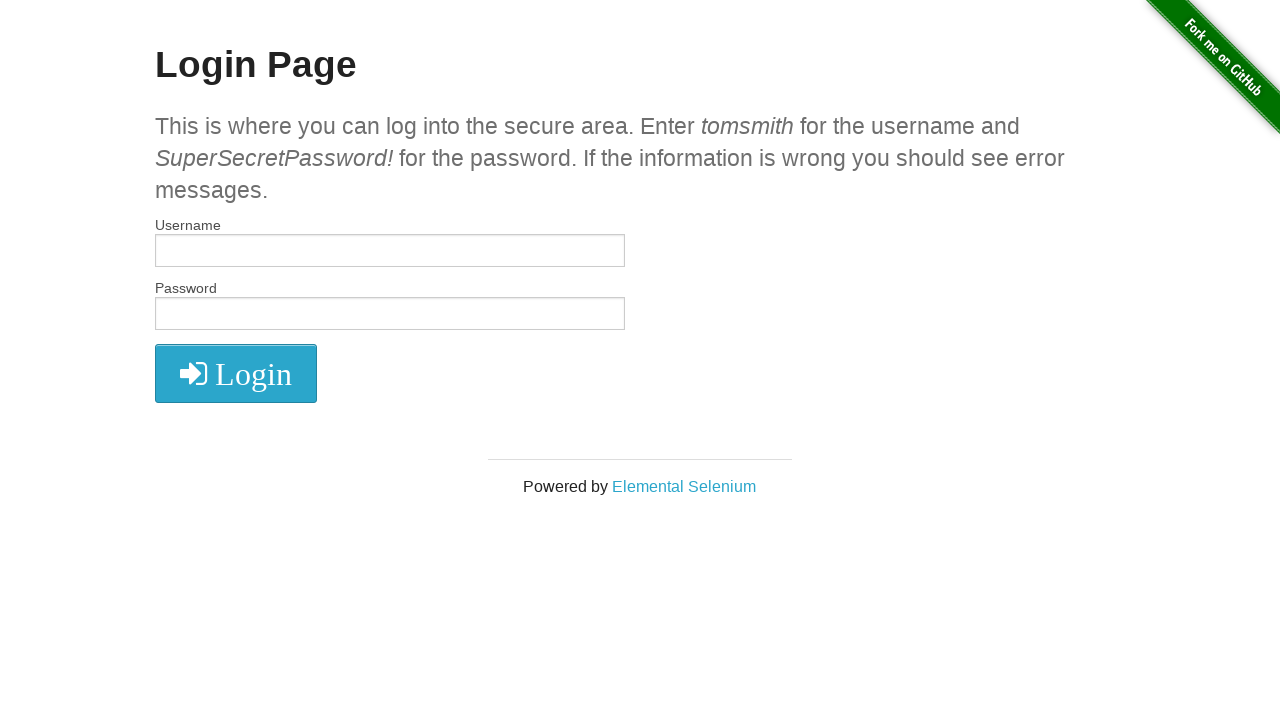

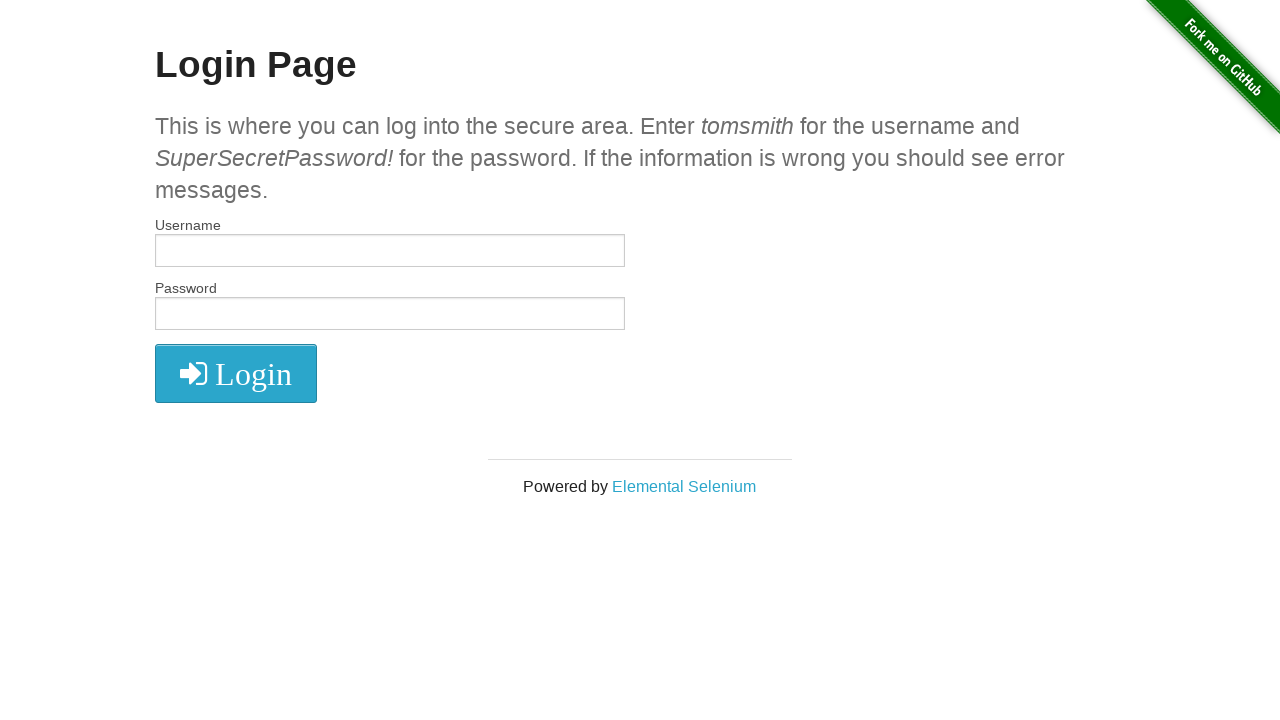